Tests navigation to the About section and verifies it is displayed

Starting URL: https://null-pointers-five.vercel.app/

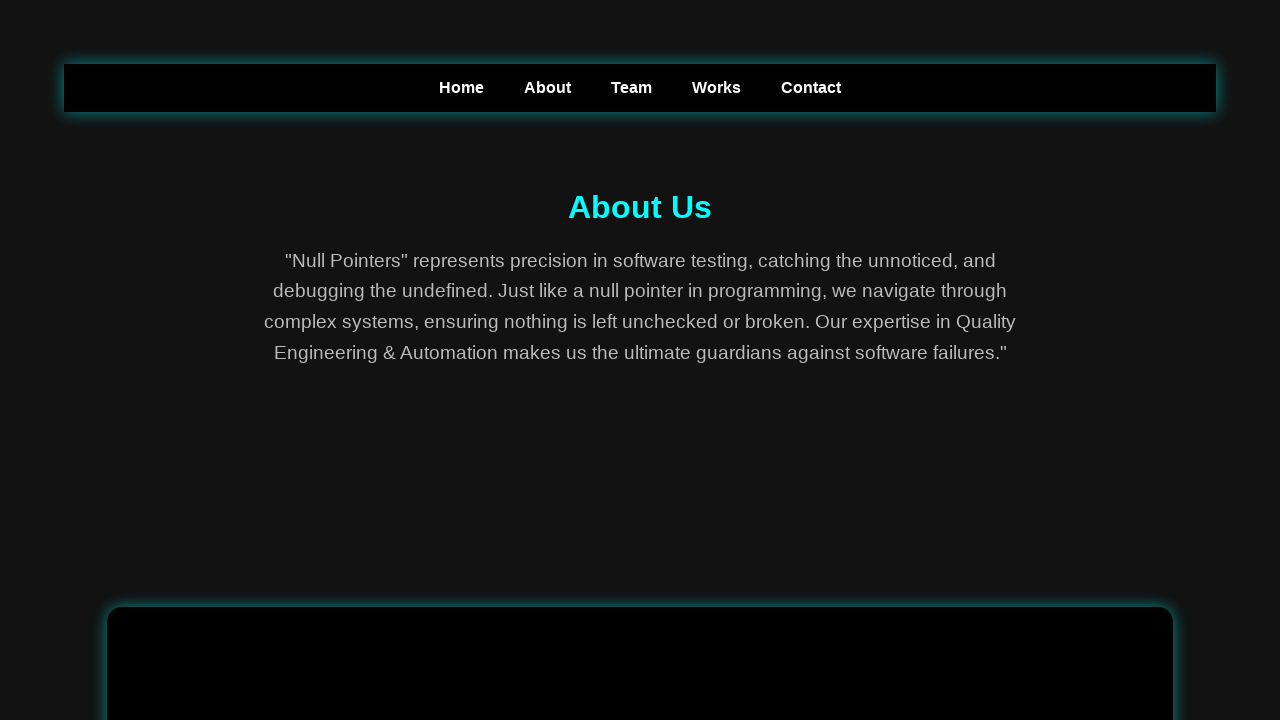

Navigated to https://null-pointers-five.vercel.app/
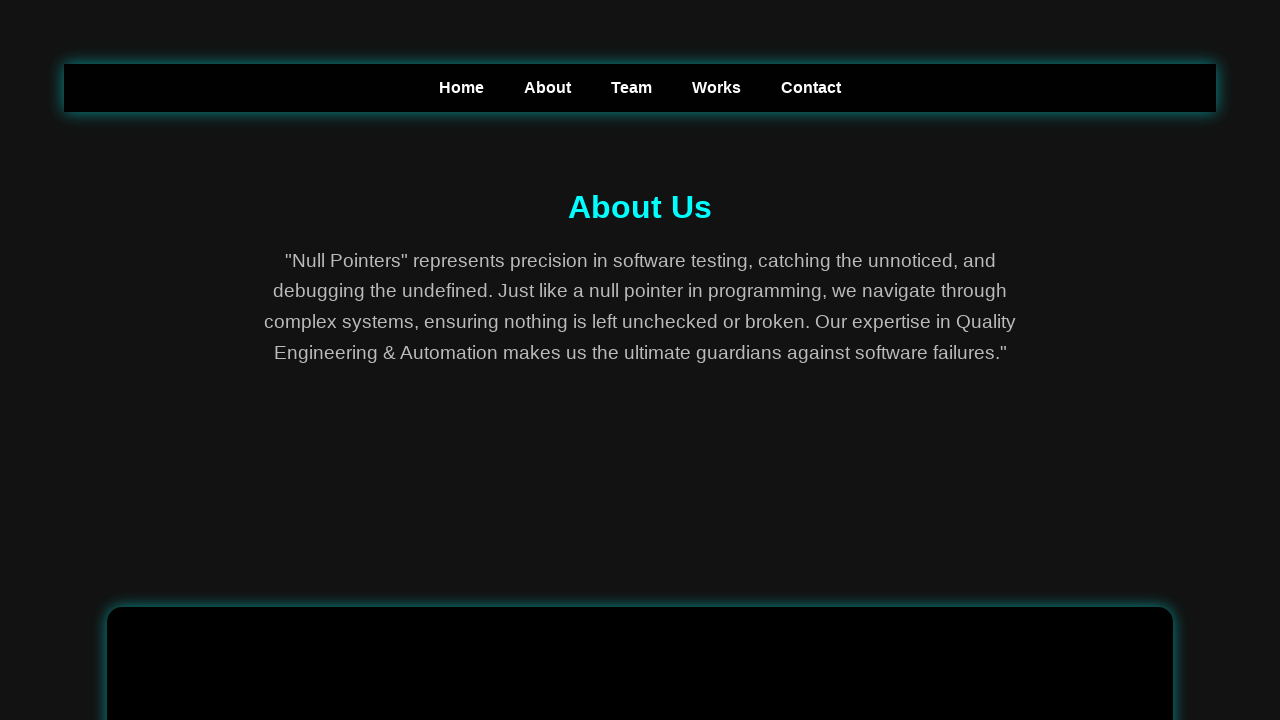

Clicked on About navigation link at (548, 88) on text=About
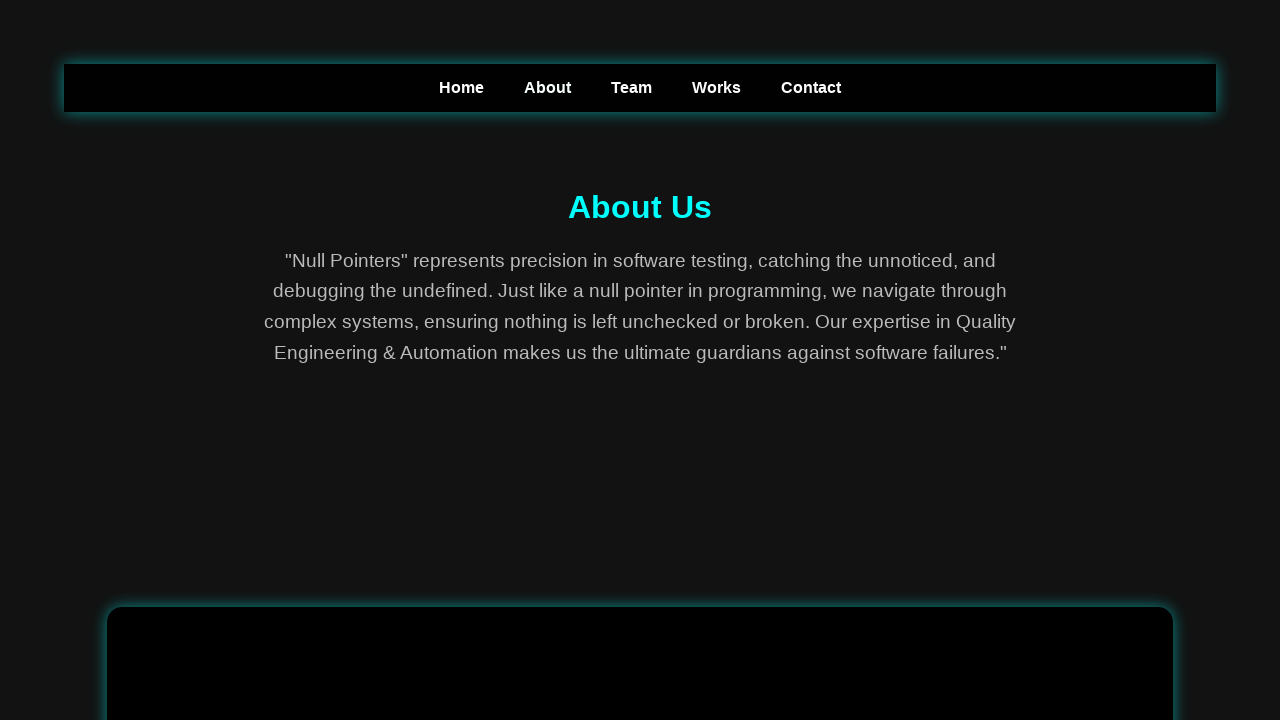

About section is now visible
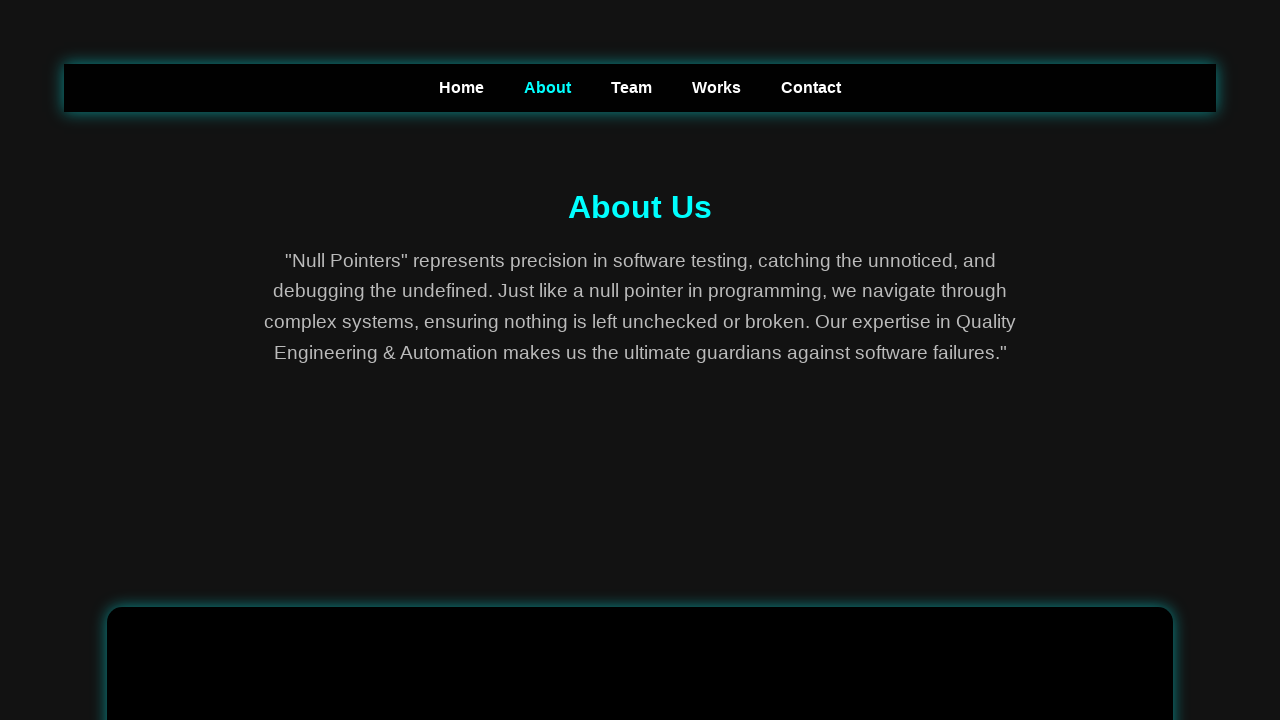

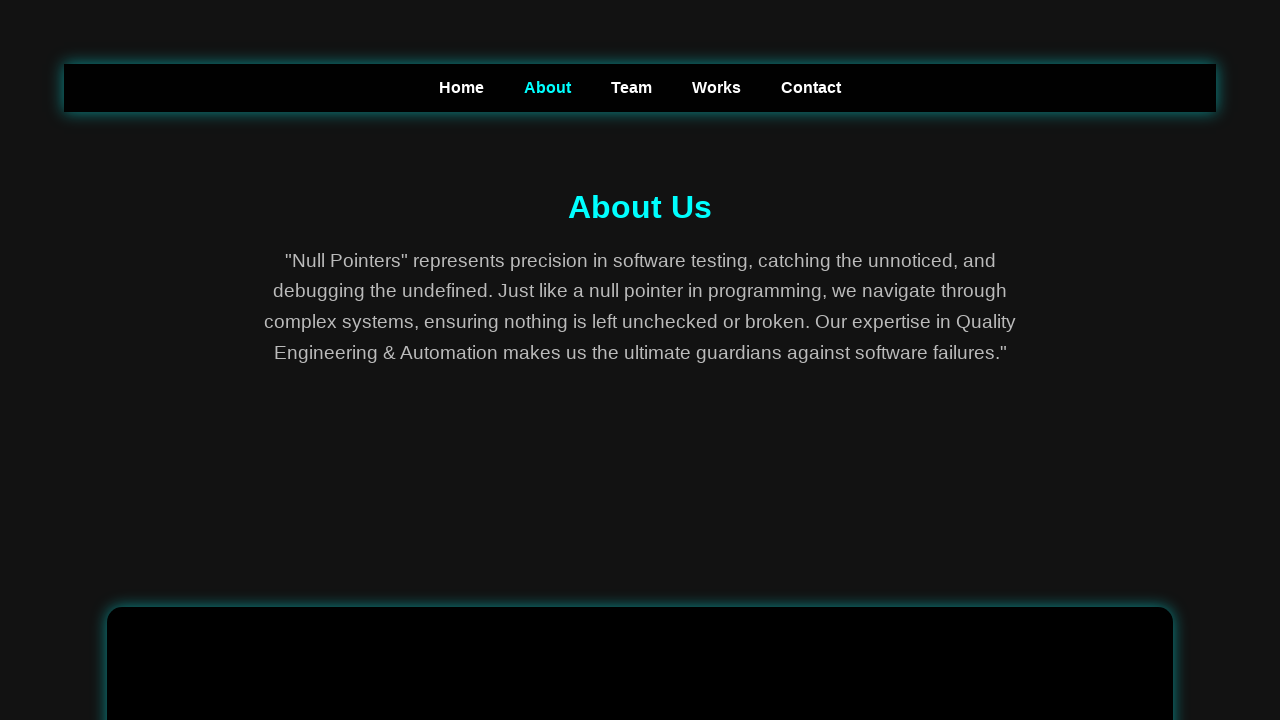